Tests that todo data persists after page reload

Starting URL: https://demo.playwright.dev/todomvc

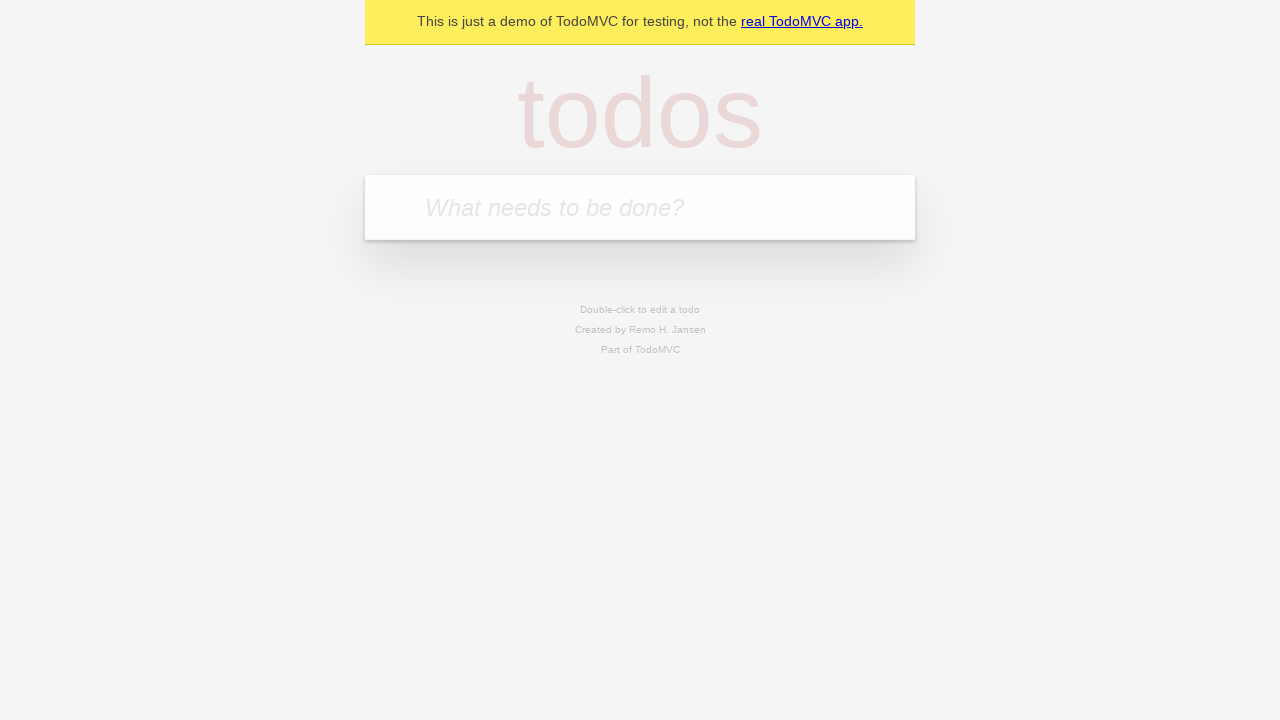

Filled new todo field with 'buy some cheese' on .new-todo
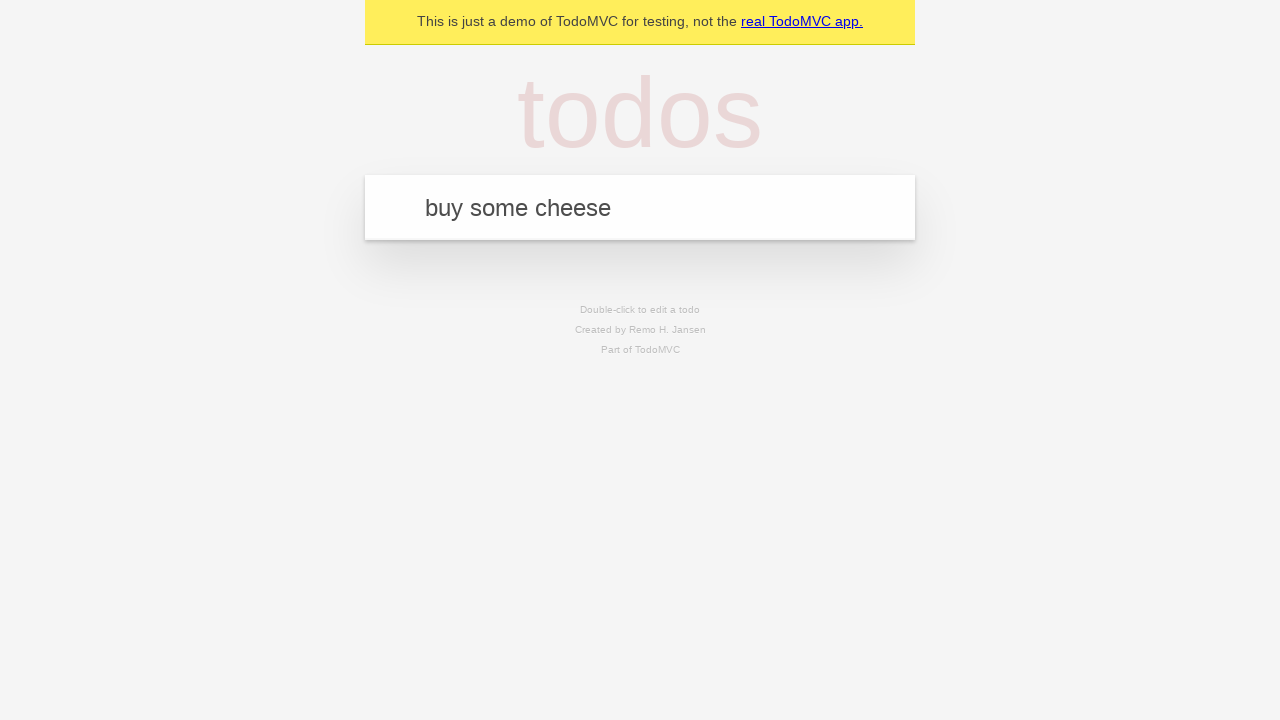

Pressed Enter to create first todo on .new-todo
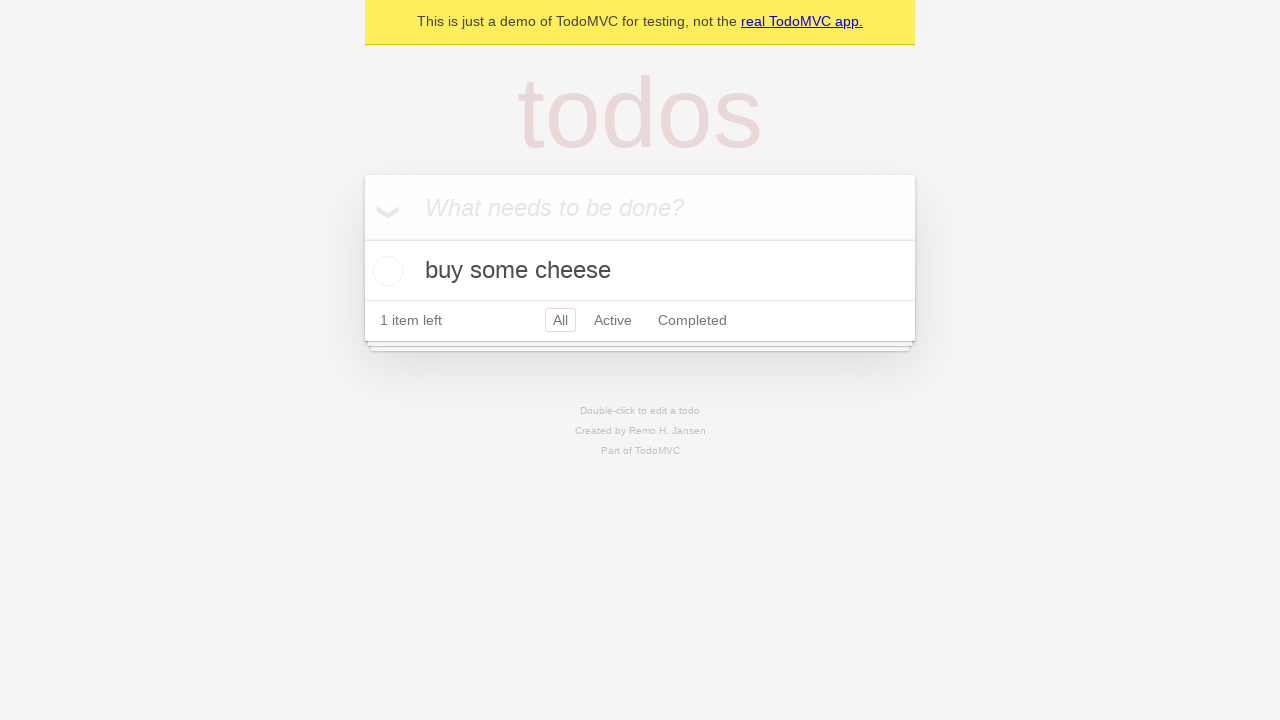

Filled new todo field with 'feed the cat' on .new-todo
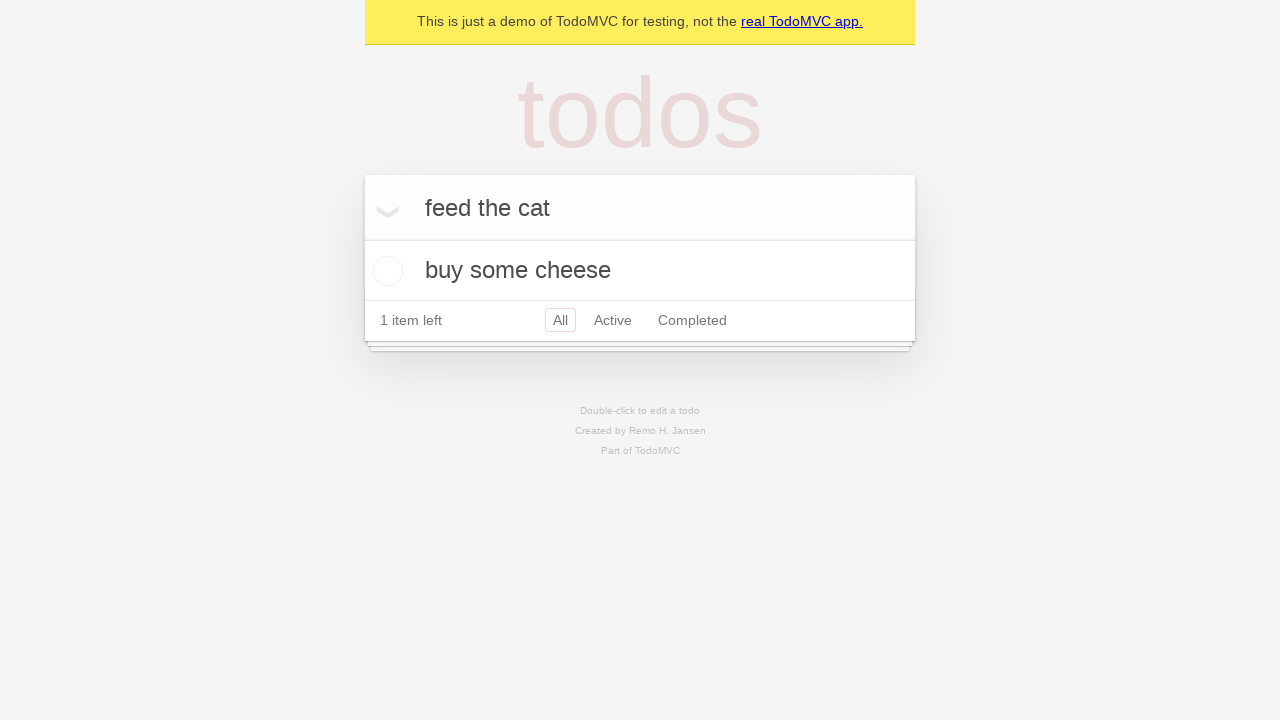

Pressed Enter to create second todo on .new-todo
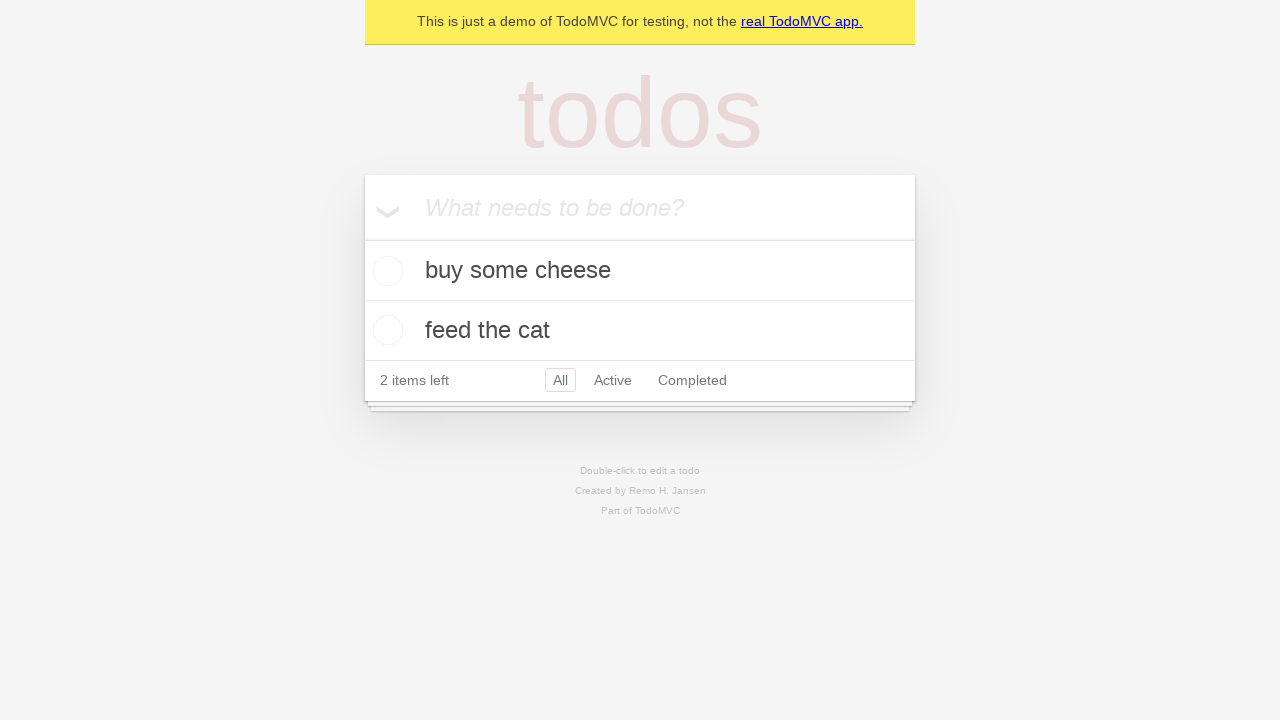

Checked the first todo item at (385, 271) on .todo-list li >> nth=0 >> .toggle
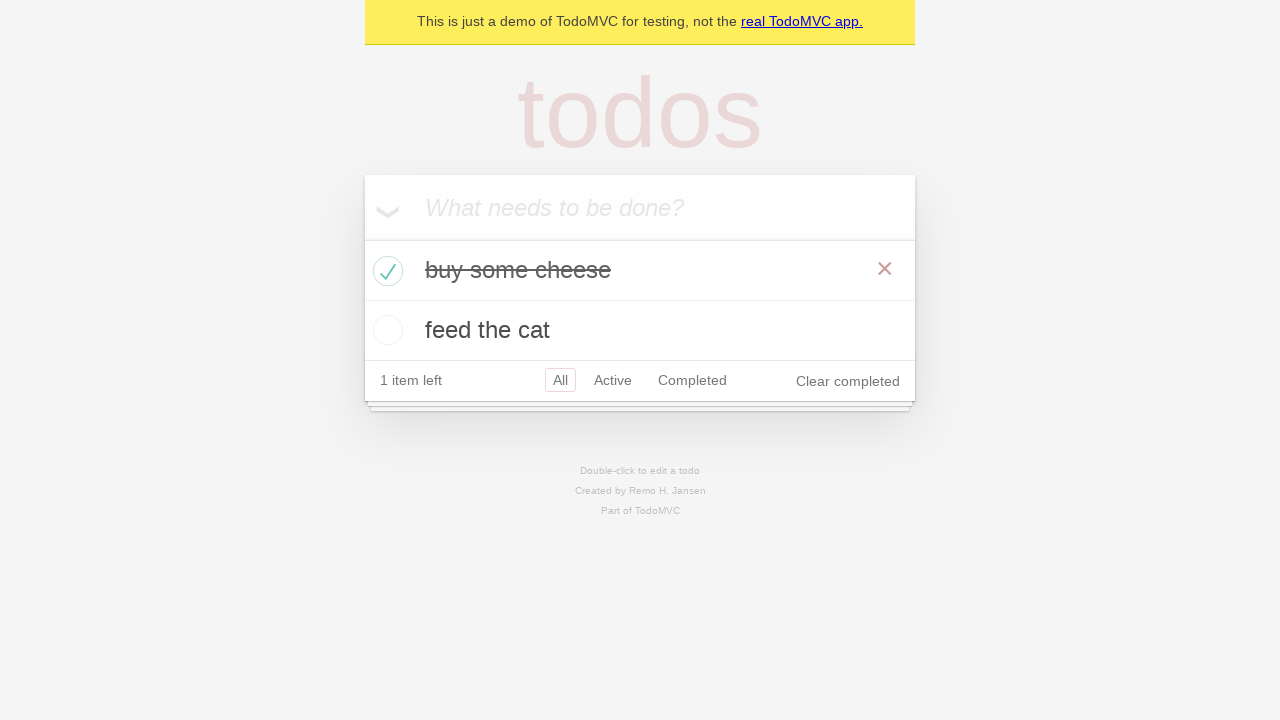

Reloaded the page
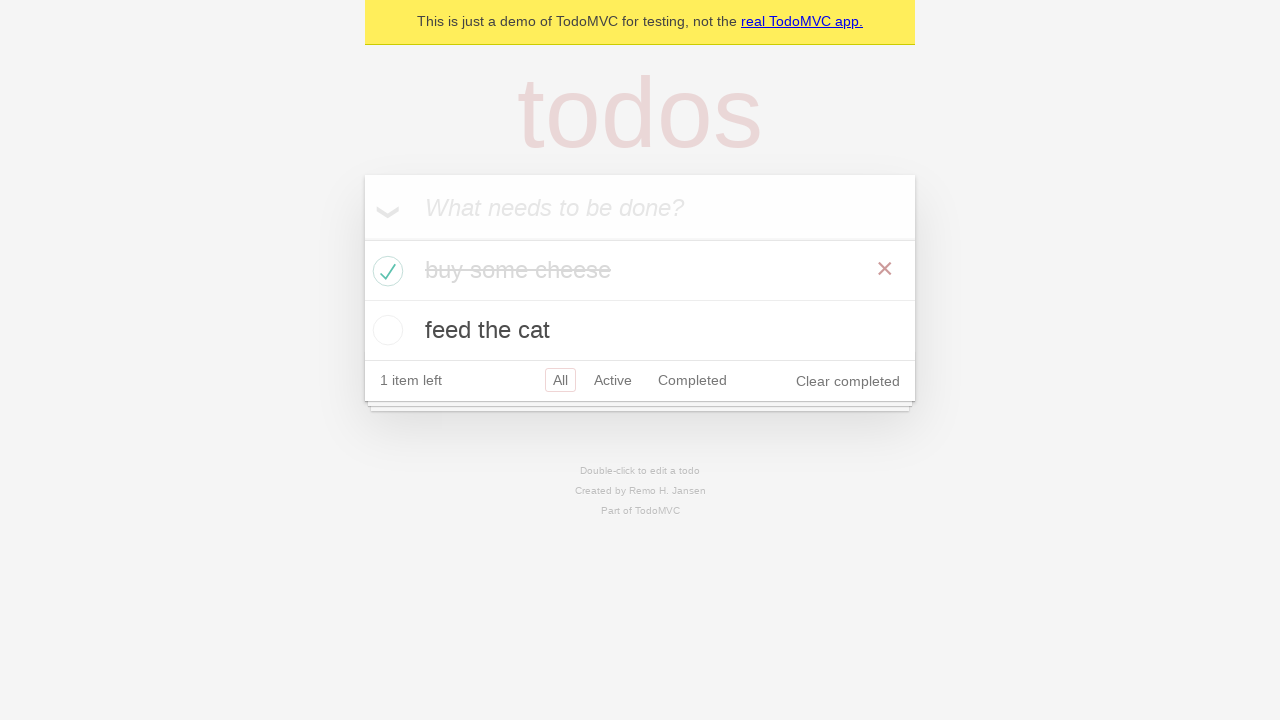

Waited for todos to load after page reload
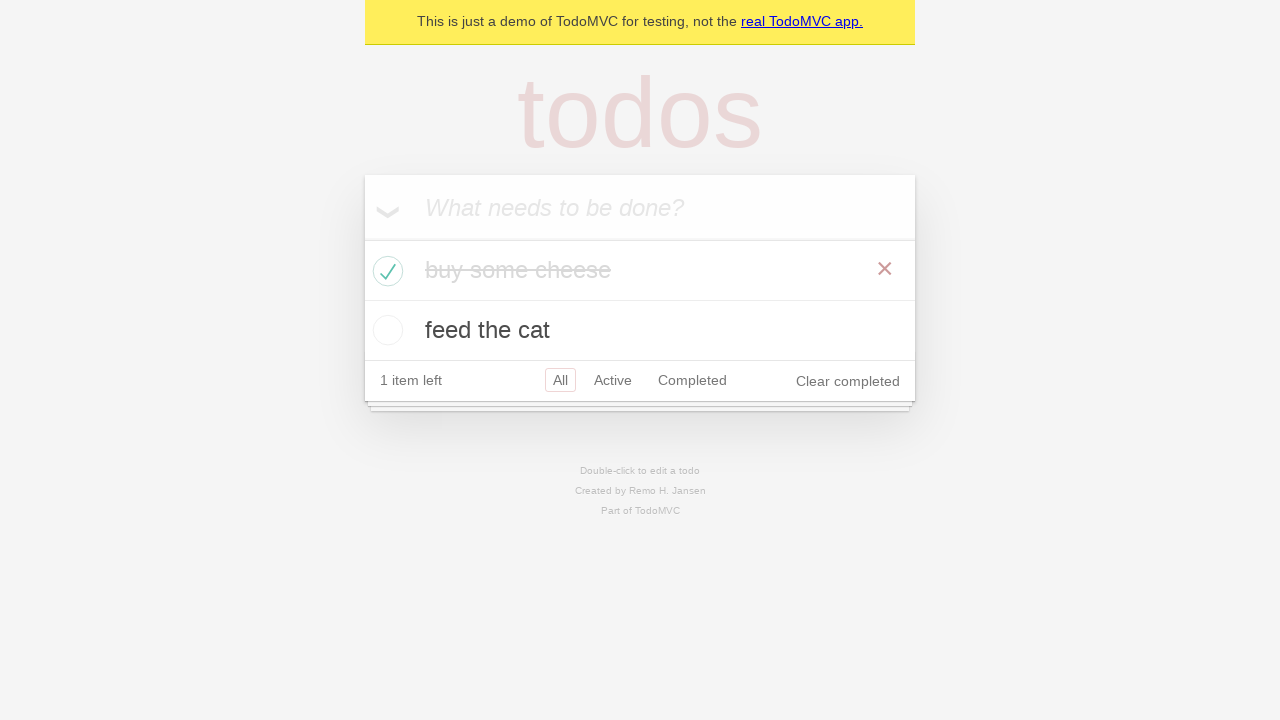

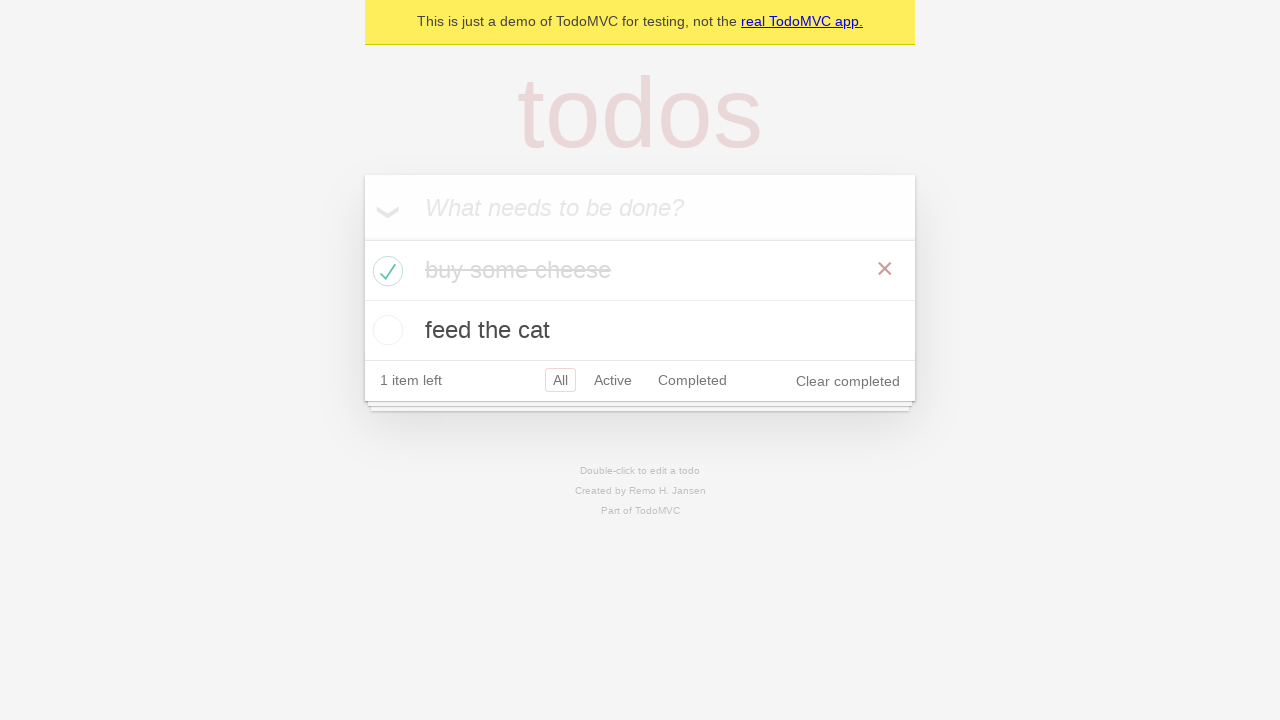